Tests that clicking clear completed removes completed items from the list

Starting URL: https://demo.playwright.dev/todomvc

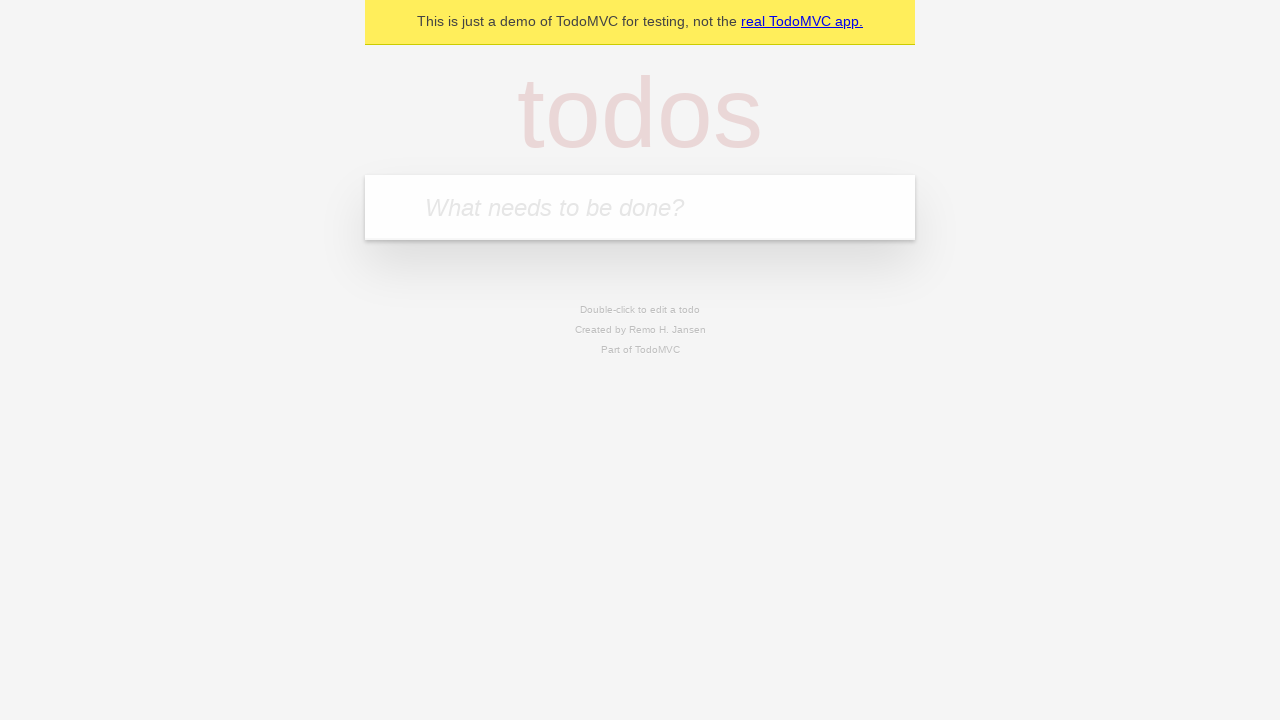

Filled new todo field with 'buy some cheese' on .new-todo
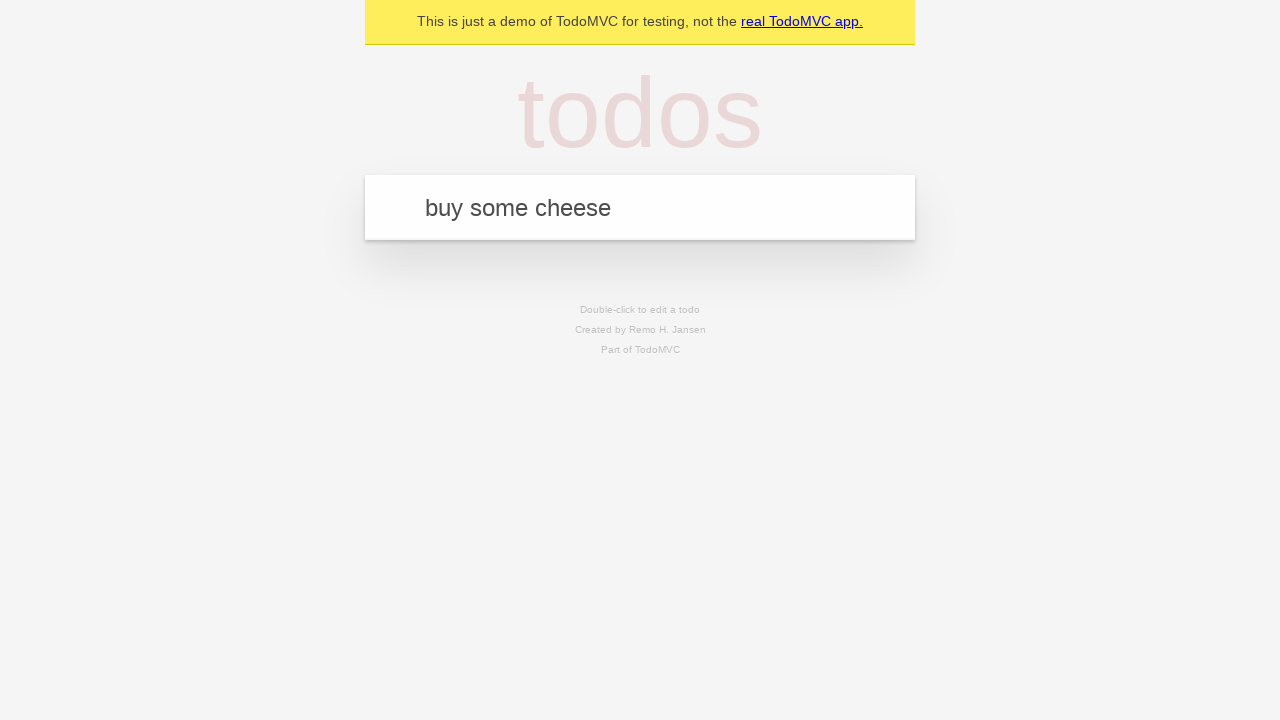

Pressed Enter to create first todo item on .new-todo
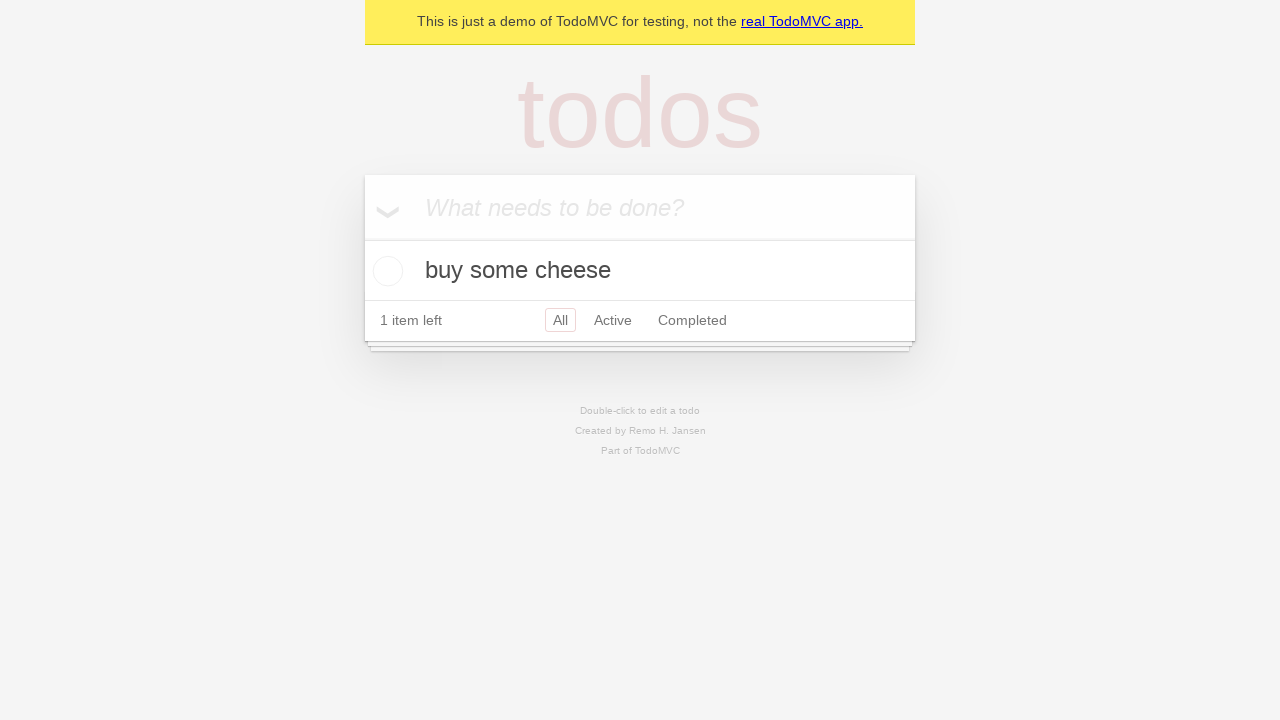

Filled new todo field with 'feed the cat' on .new-todo
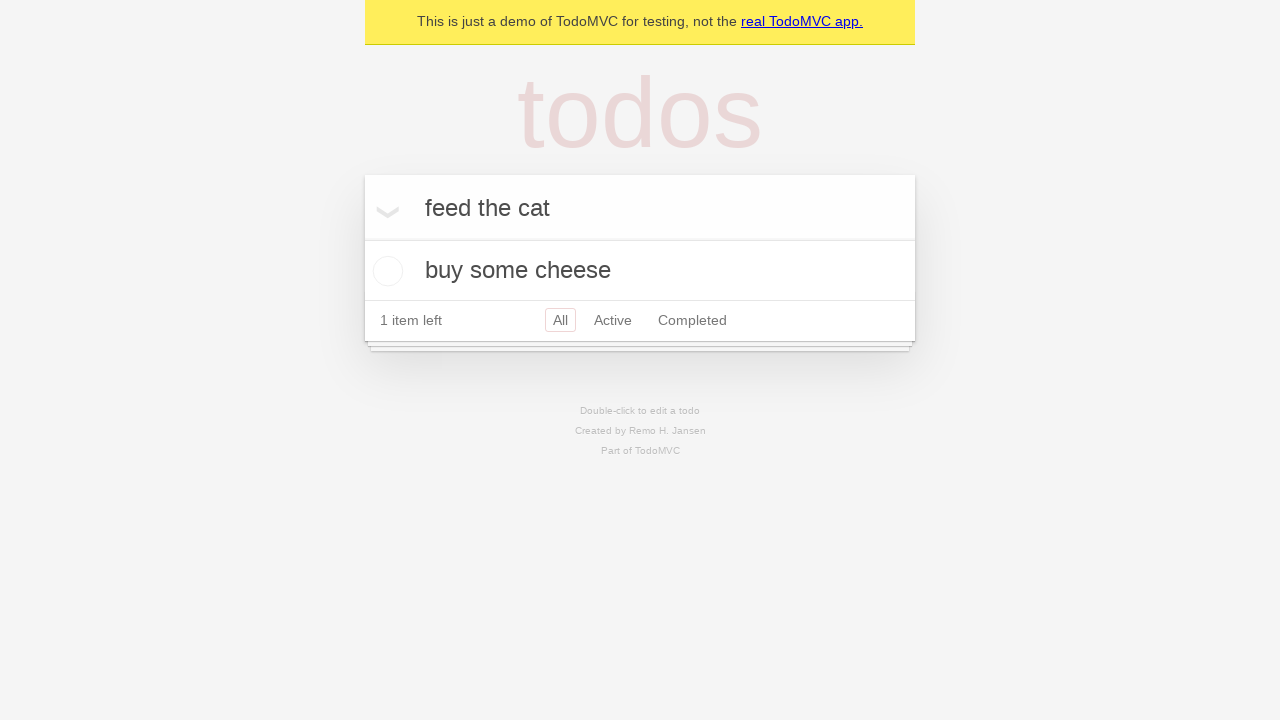

Pressed Enter to create second todo item on .new-todo
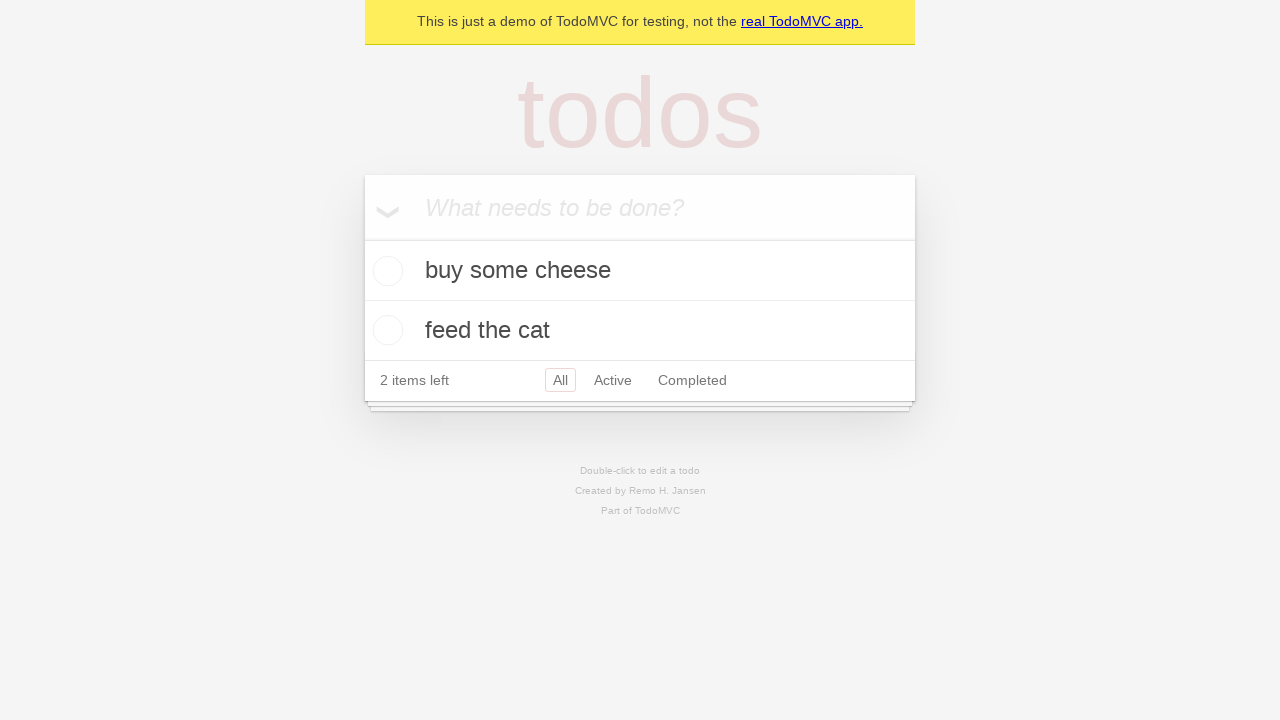

Filled new todo field with 'book a doctors appointment' on .new-todo
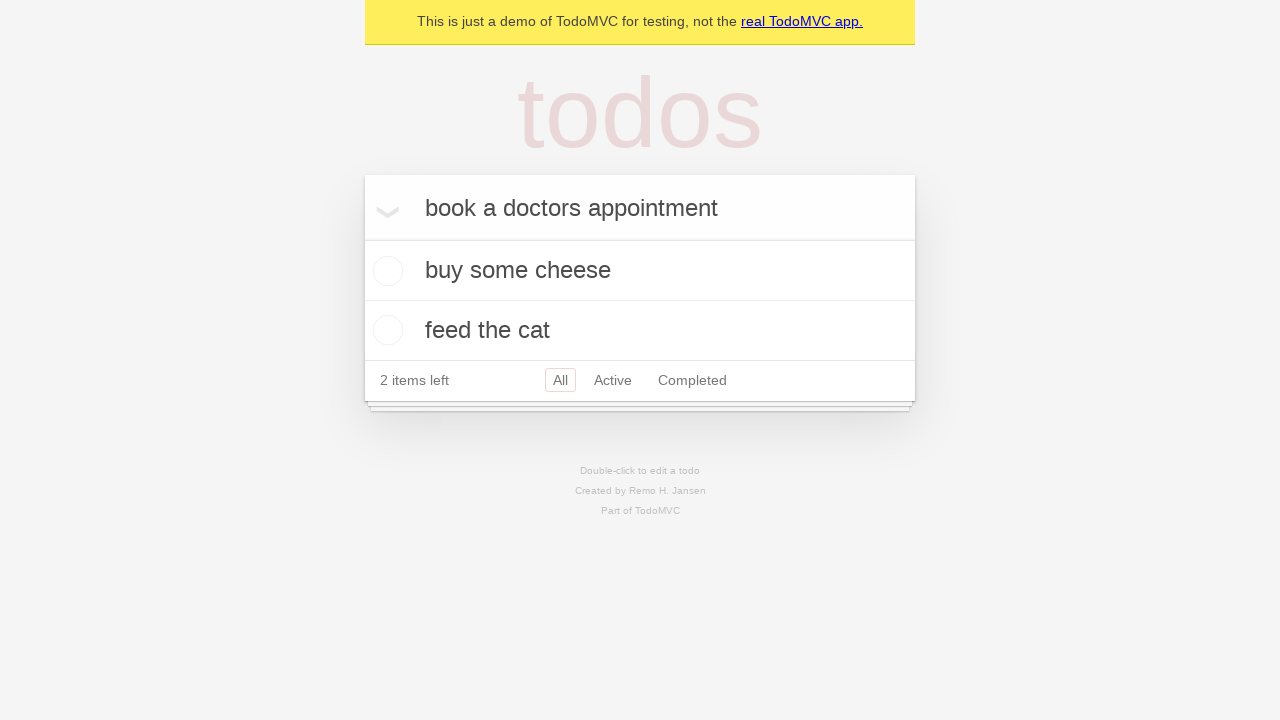

Pressed Enter to create third todo item on .new-todo
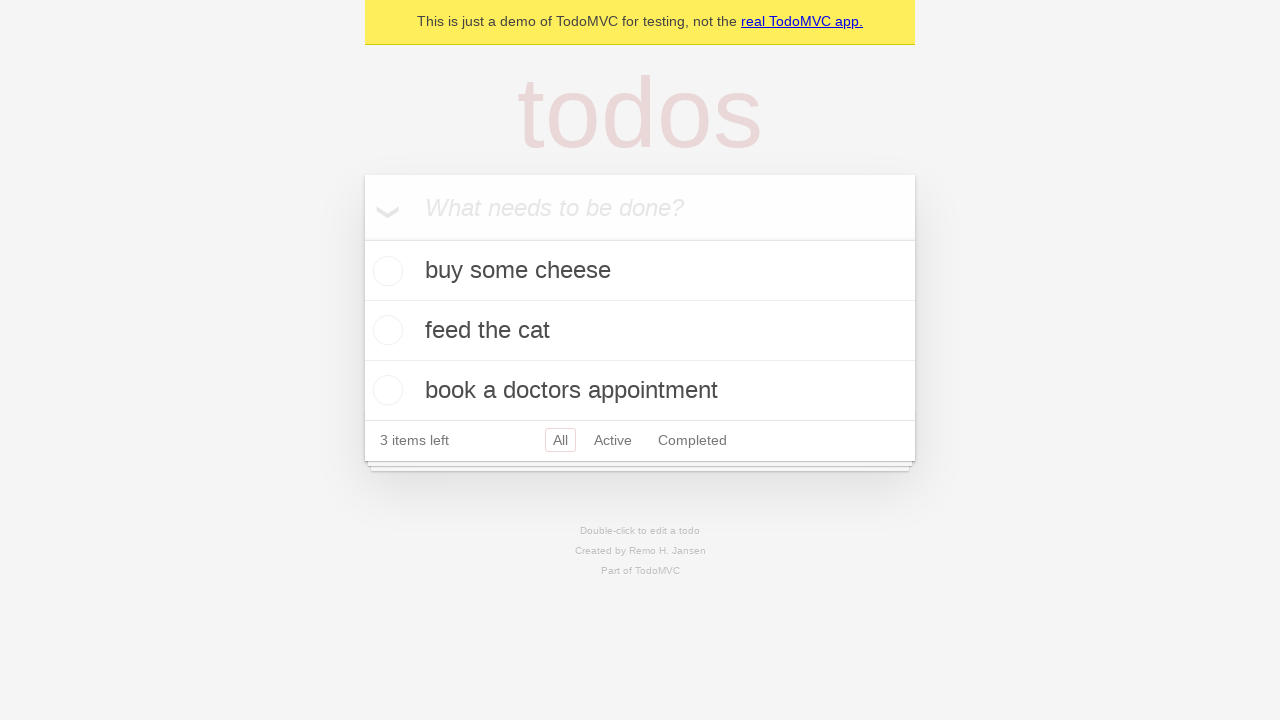

Checked second todo item as completed at (385, 330) on .todo-list li >> nth=1 >> .toggle
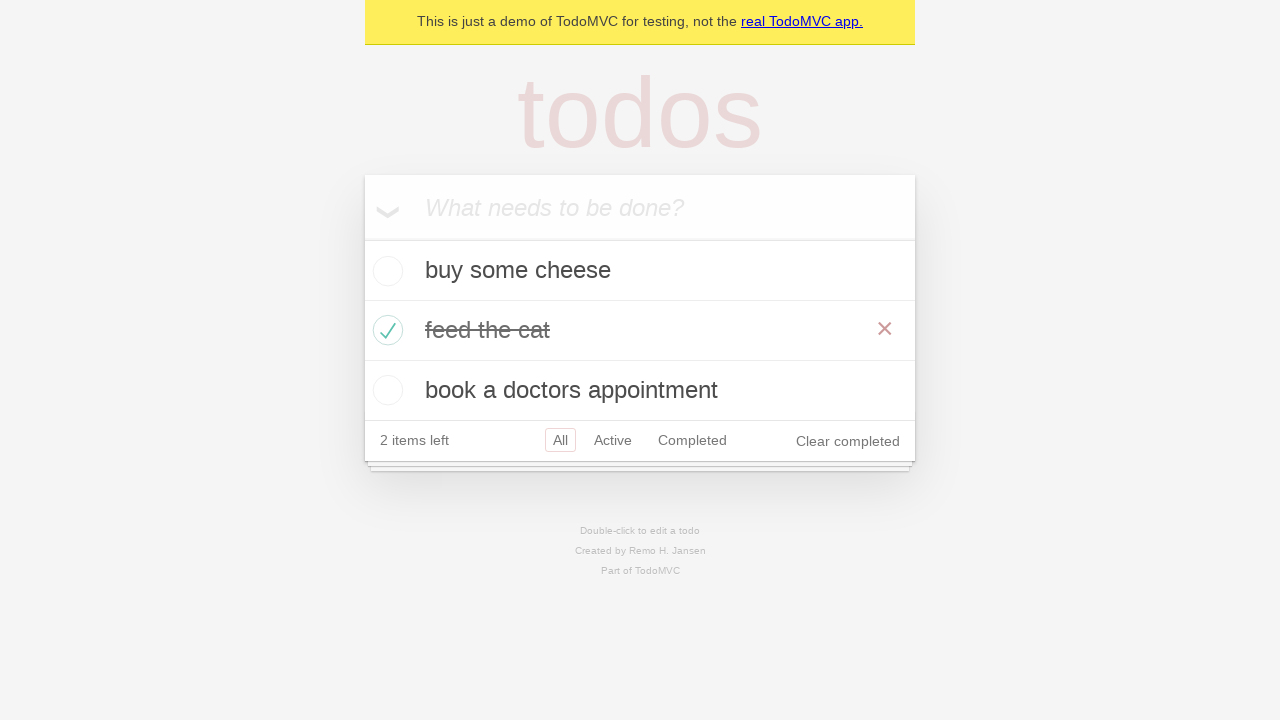

Clicked 'Clear completed' button to remove completed items at (848, 441) on .clear-completed
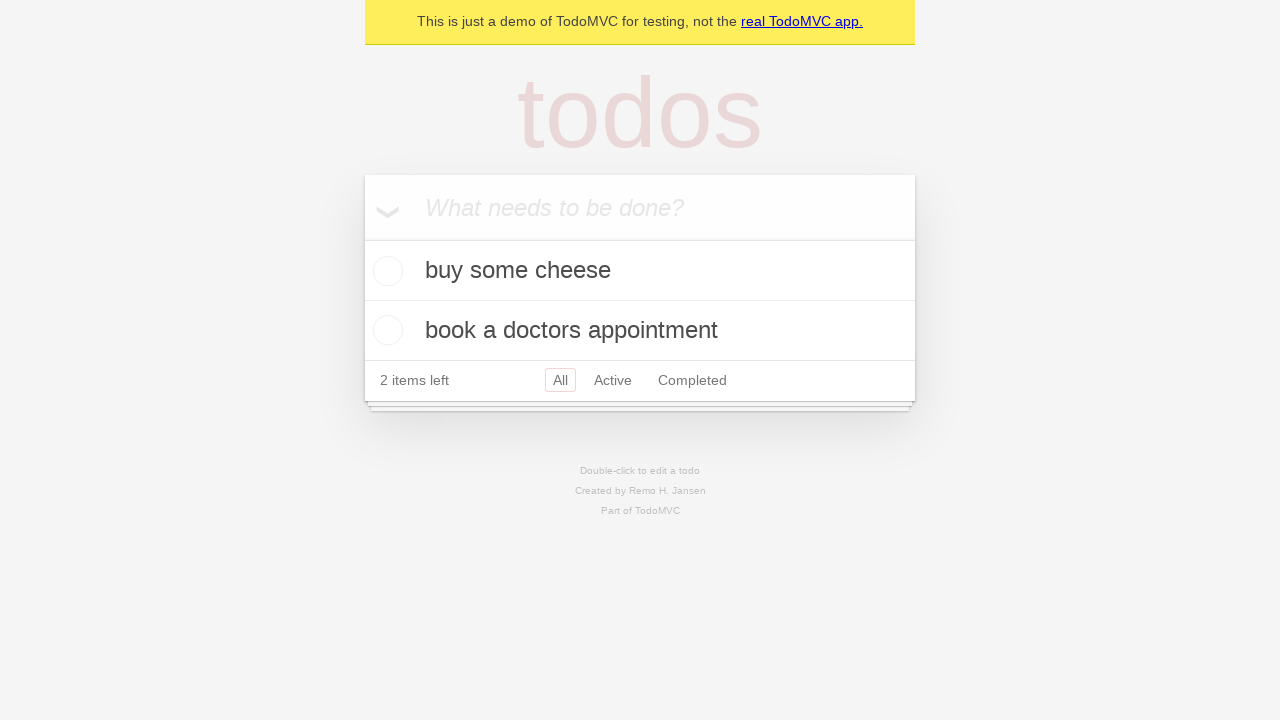

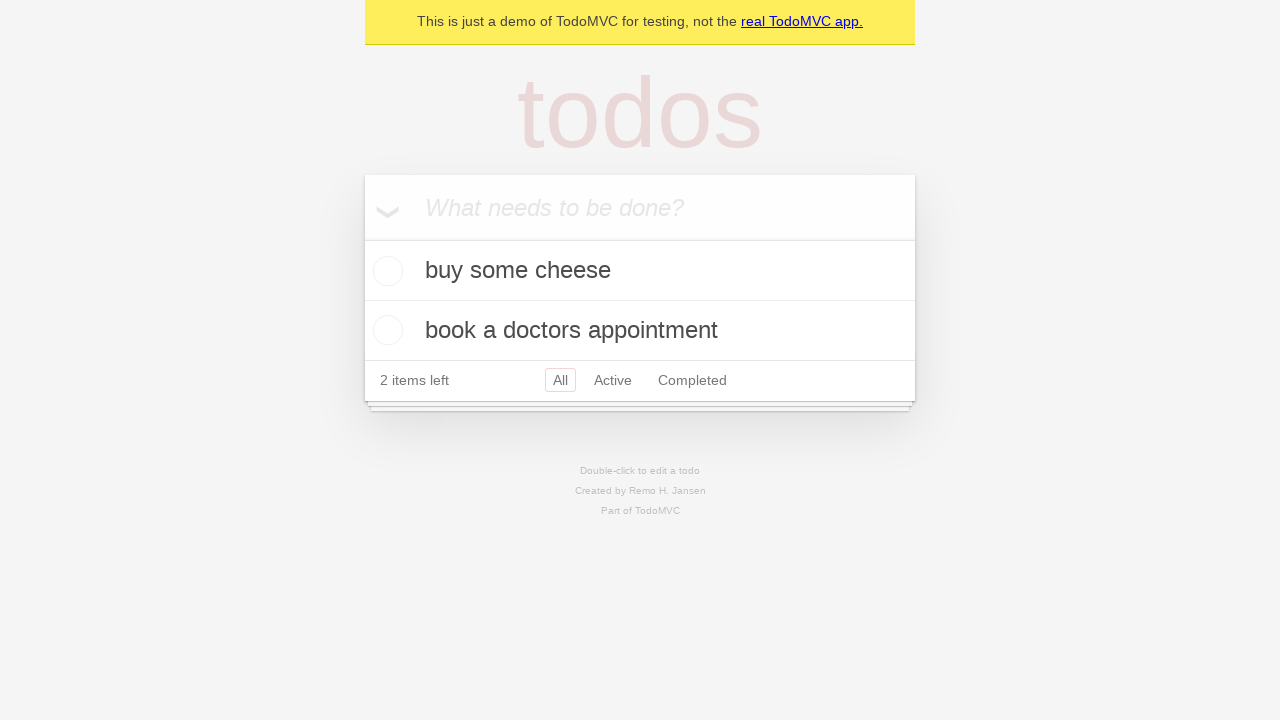